Tests floating menu behavior by scrolling the page and clicking on menu items

Starting URL: http://the-internet.herokuapp.com/floating_menu

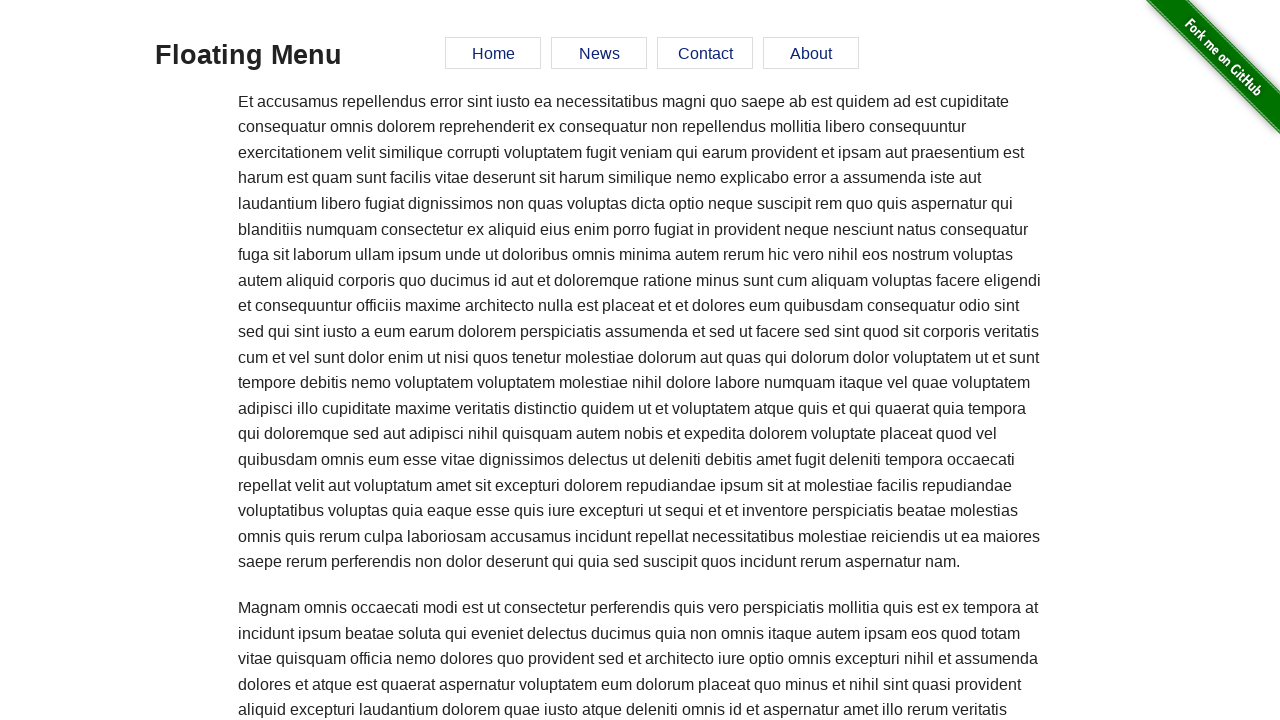

Scrolled page down by 2000 pixels
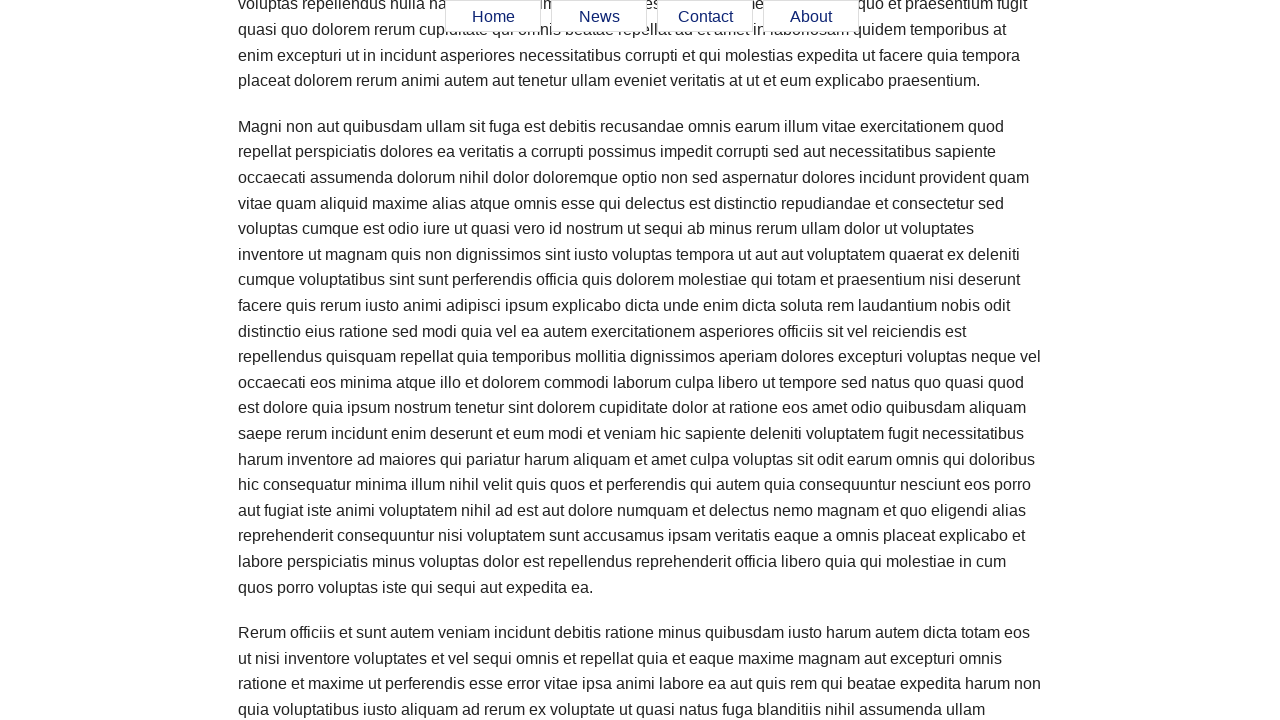

Scrolled page back up by 1000 pixels
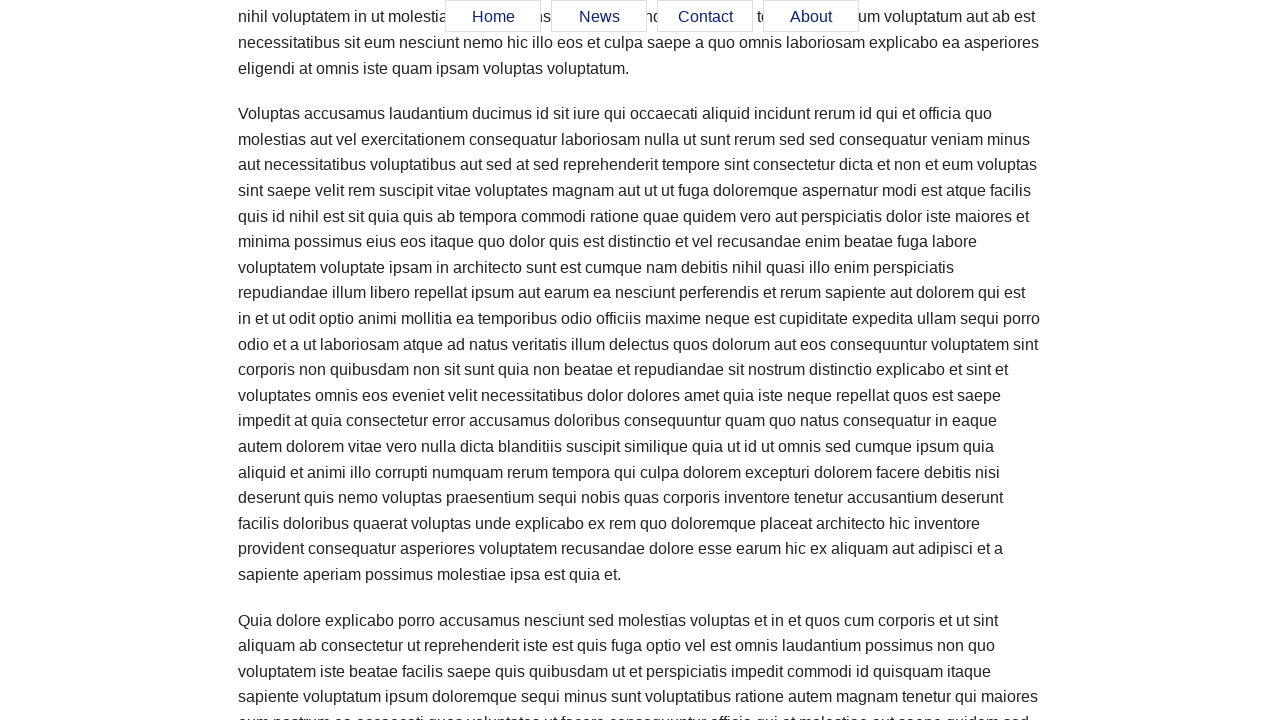

Clicked Home button in floating menu at (493, 17) on xpath=//*[@id='menu']//a[text()='Home']
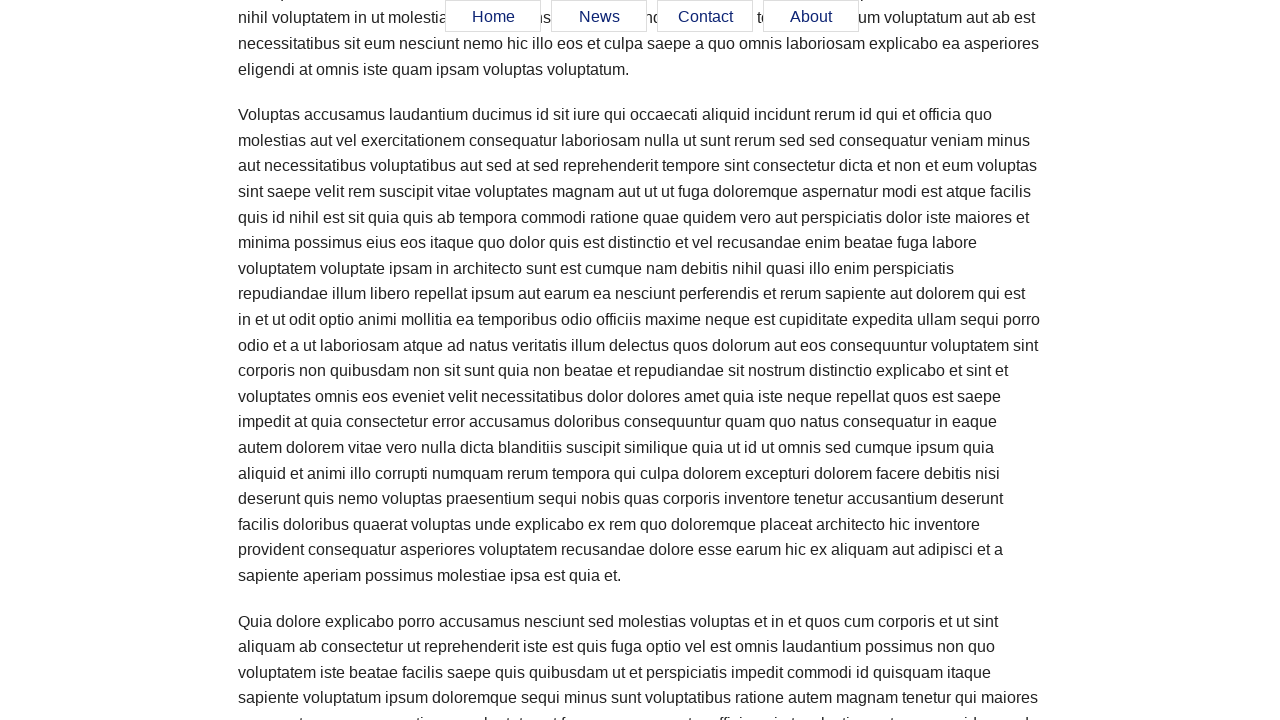

Floating menu Home button is visible
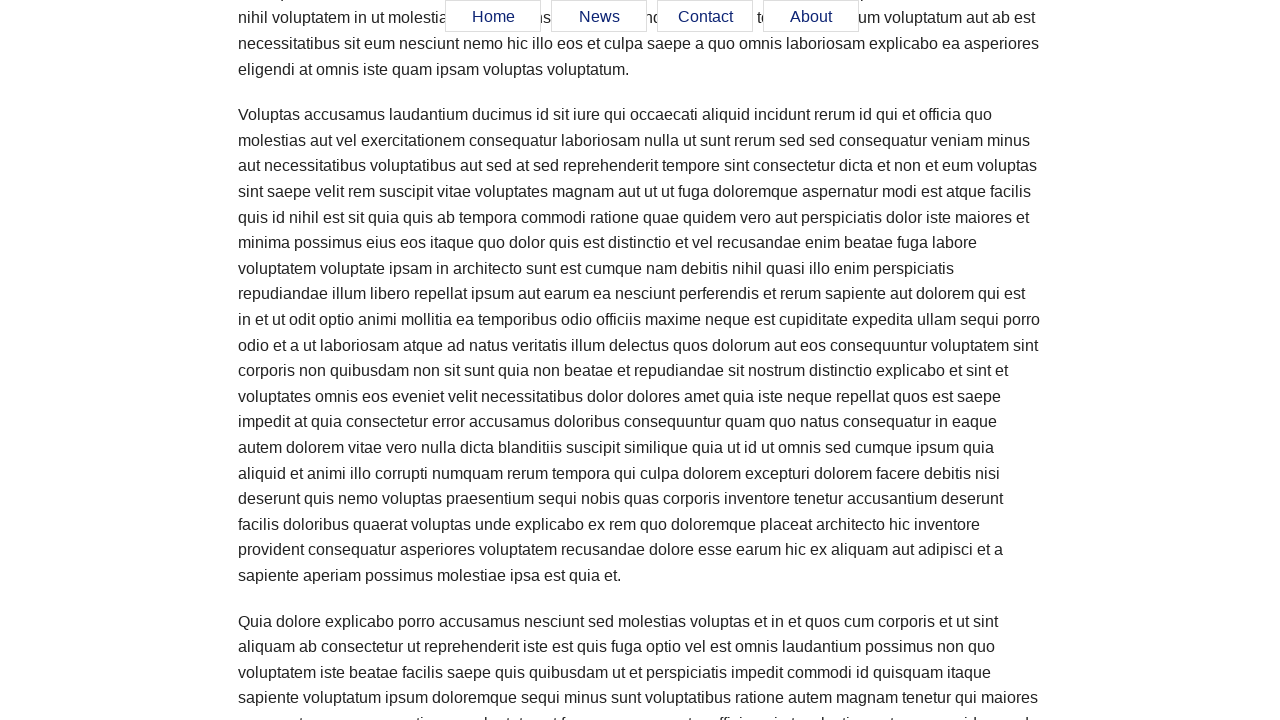

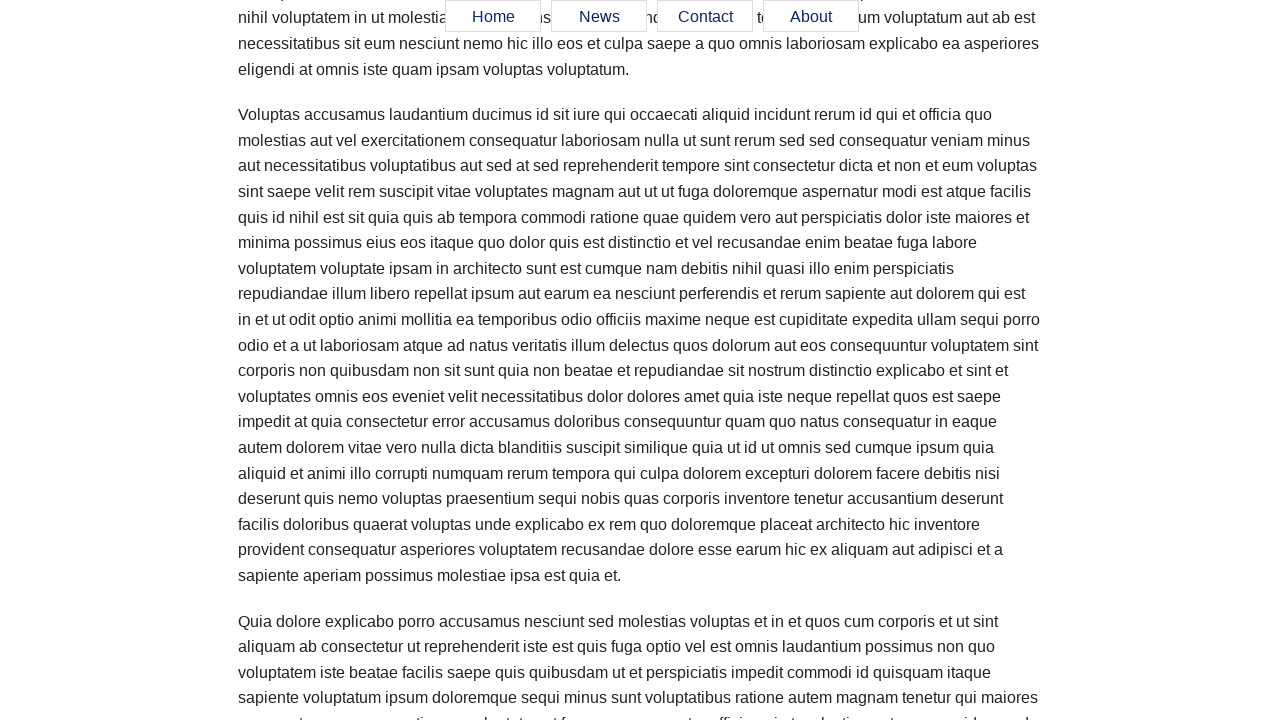